Tests handling of a JavaScript confirmation dialog by clicking the confirm button and accepting the confirmation

Starting URL: https://testautomationpractice.blogspot.com/

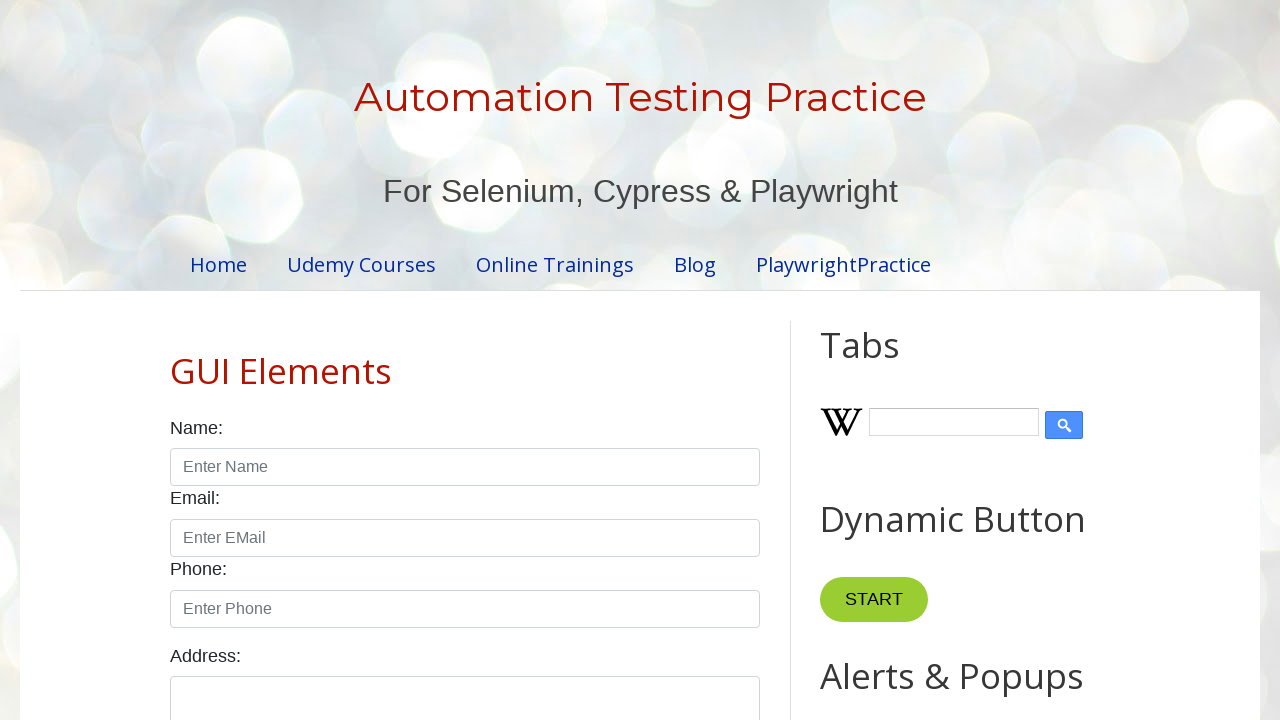

Set up dialog handler to accept confirmation dialogs
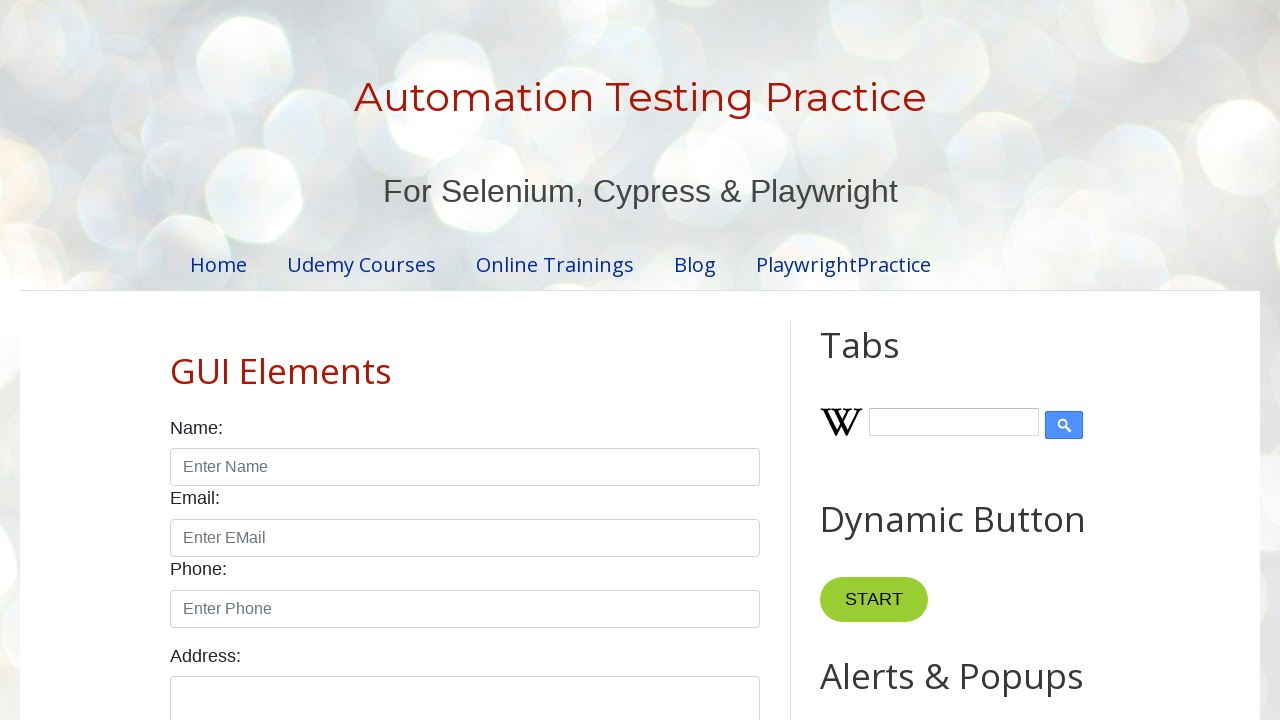

Clicked confirm button to trigger confirmation dialog at (912, 360) on #confirmBtn
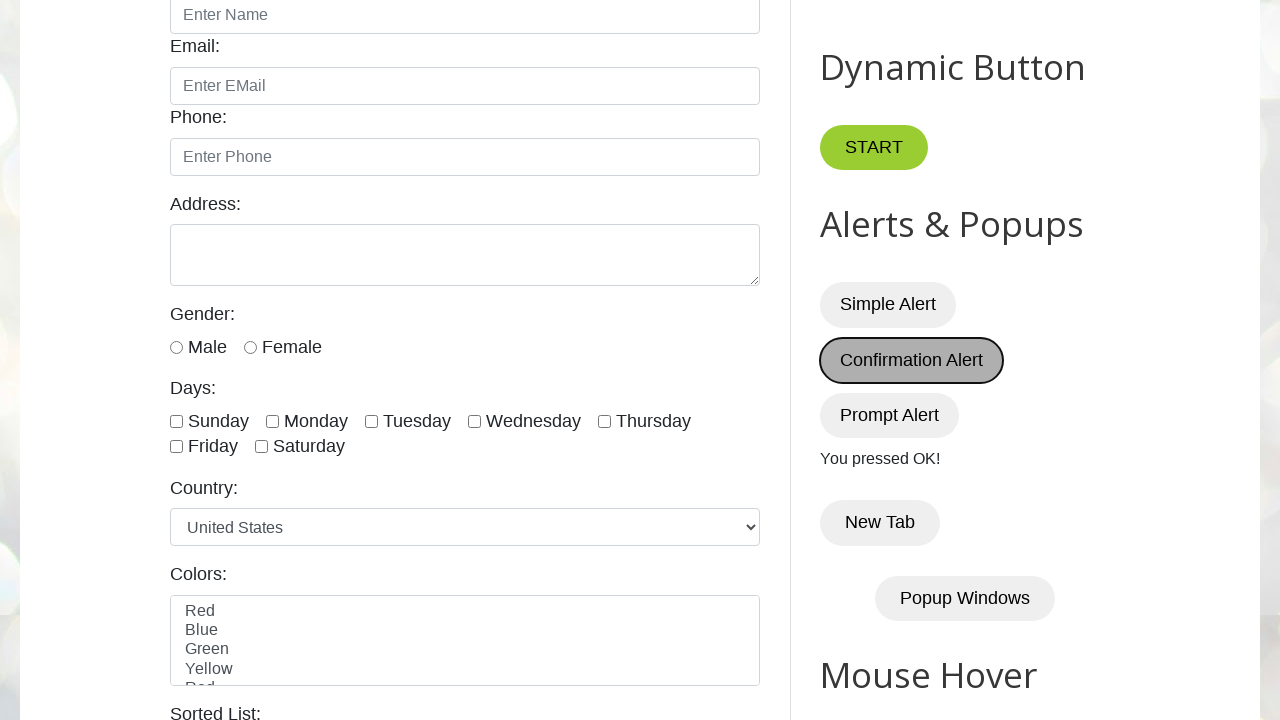

Verified that confirmation dialog was accepted and result text shows 'You pressed OK!'
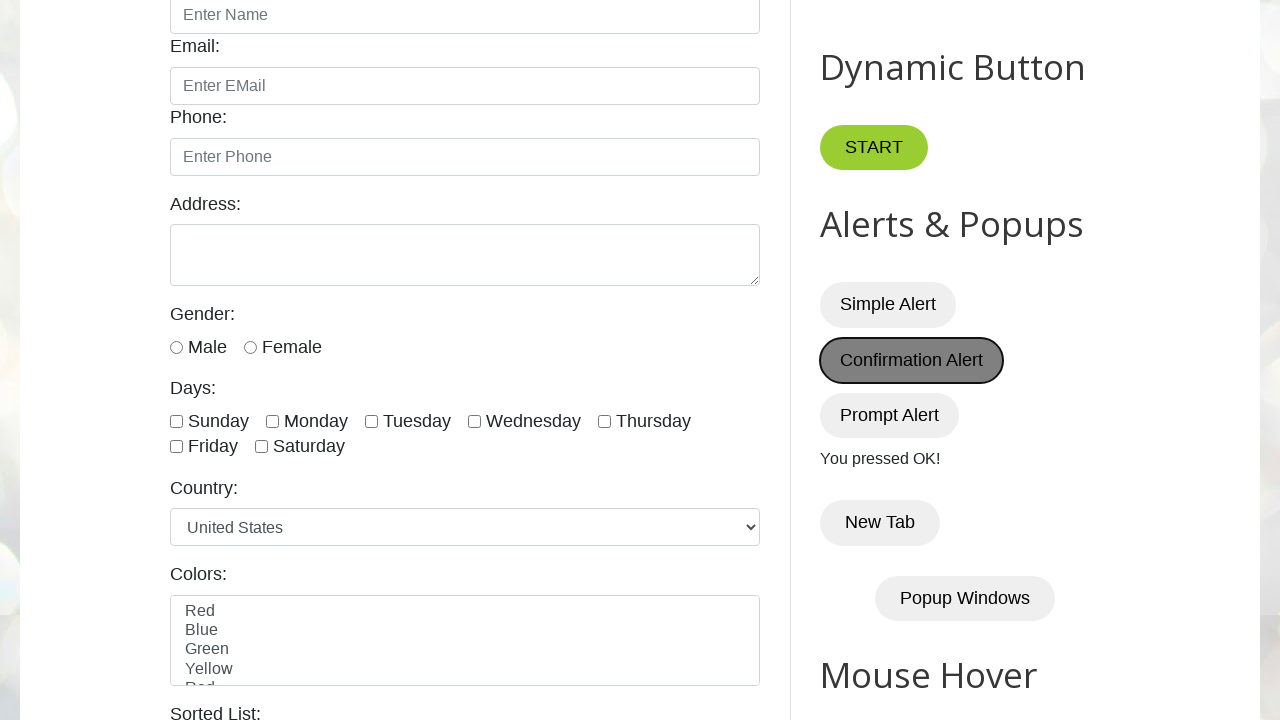

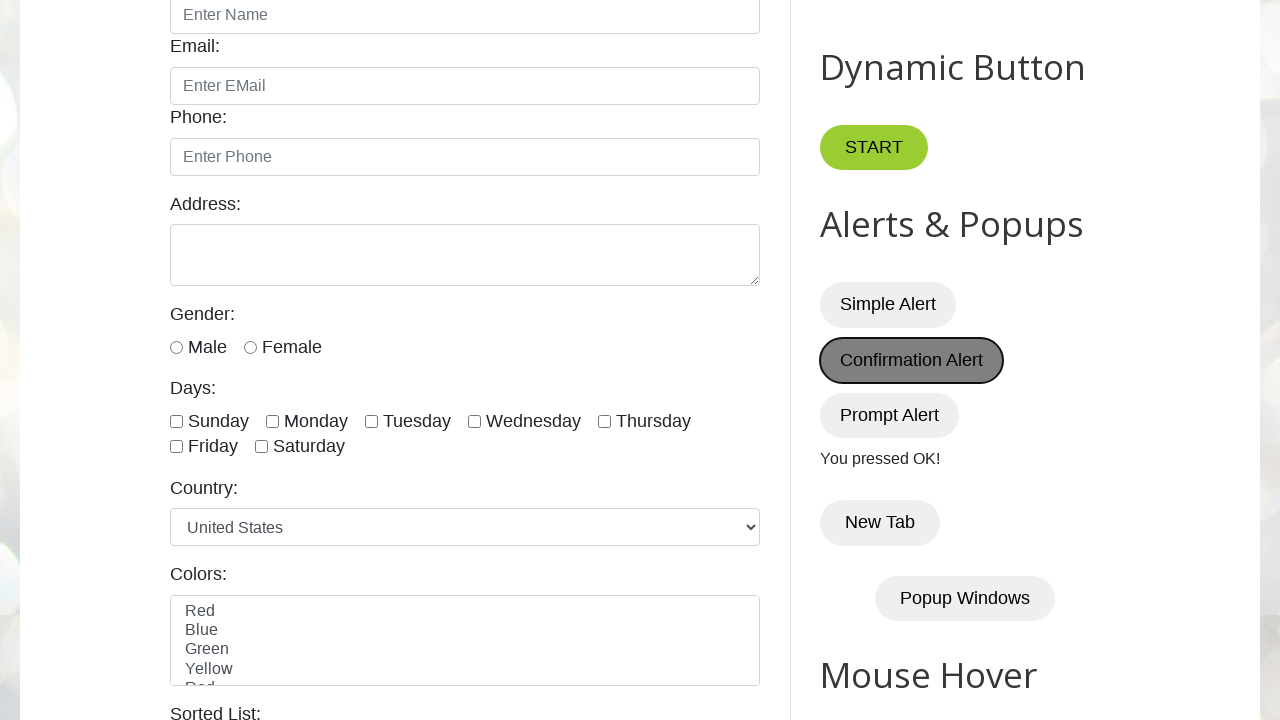